Navigates to W3Schools HTML tables page and verifies that the customer table is present and accessible

Starting URL: https://www.w3schools.com/html/html_tables.asp

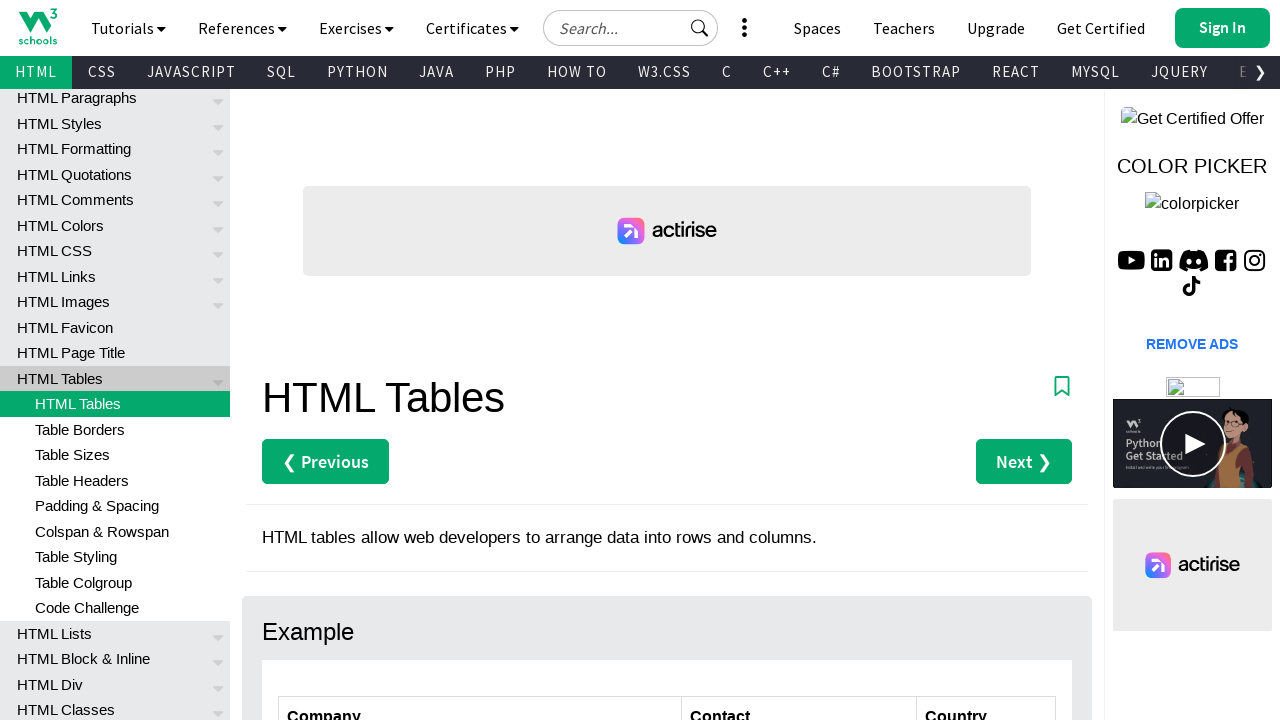

Navigated to W3Schools HTML tables page
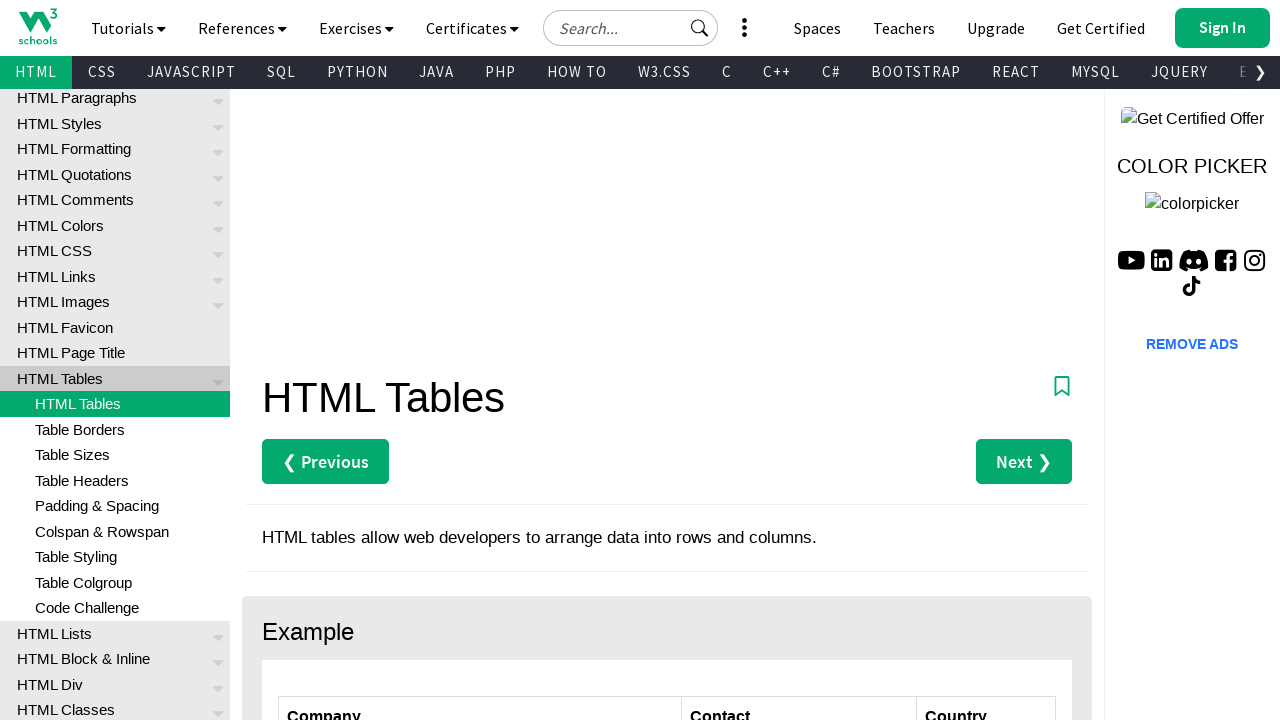

Customers table element is present on the page
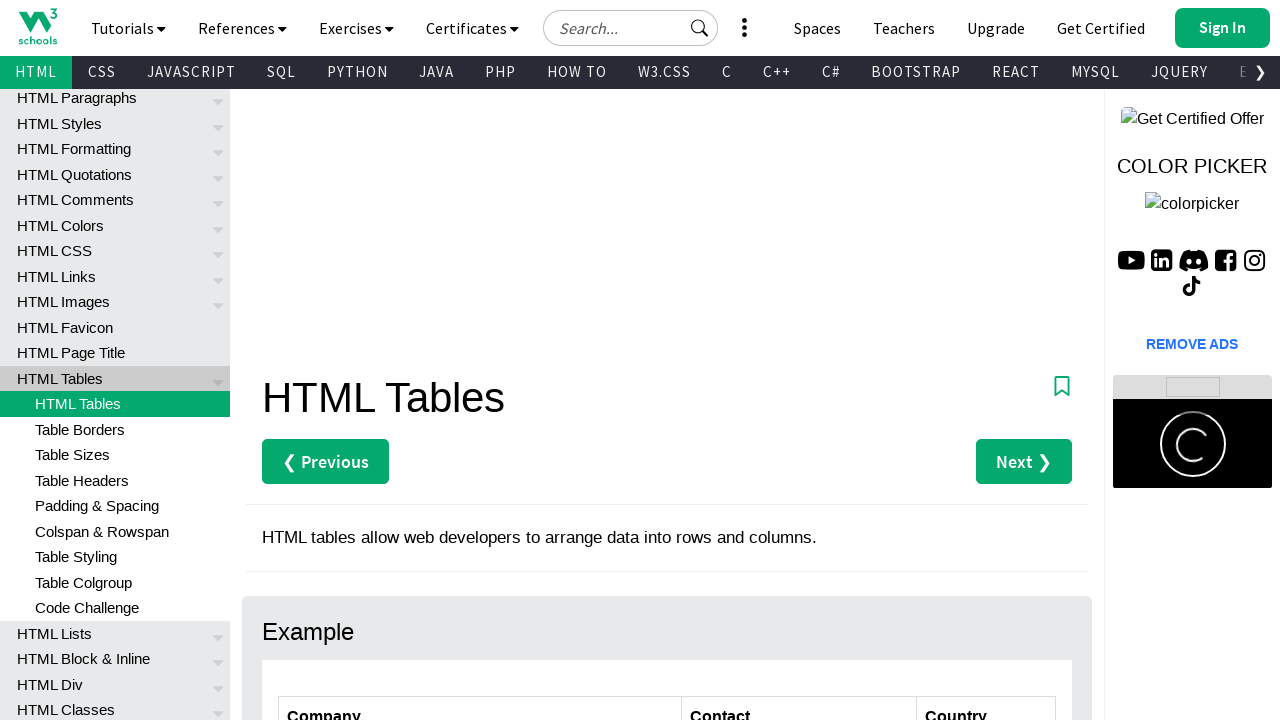

Customers table rows are present and accessible
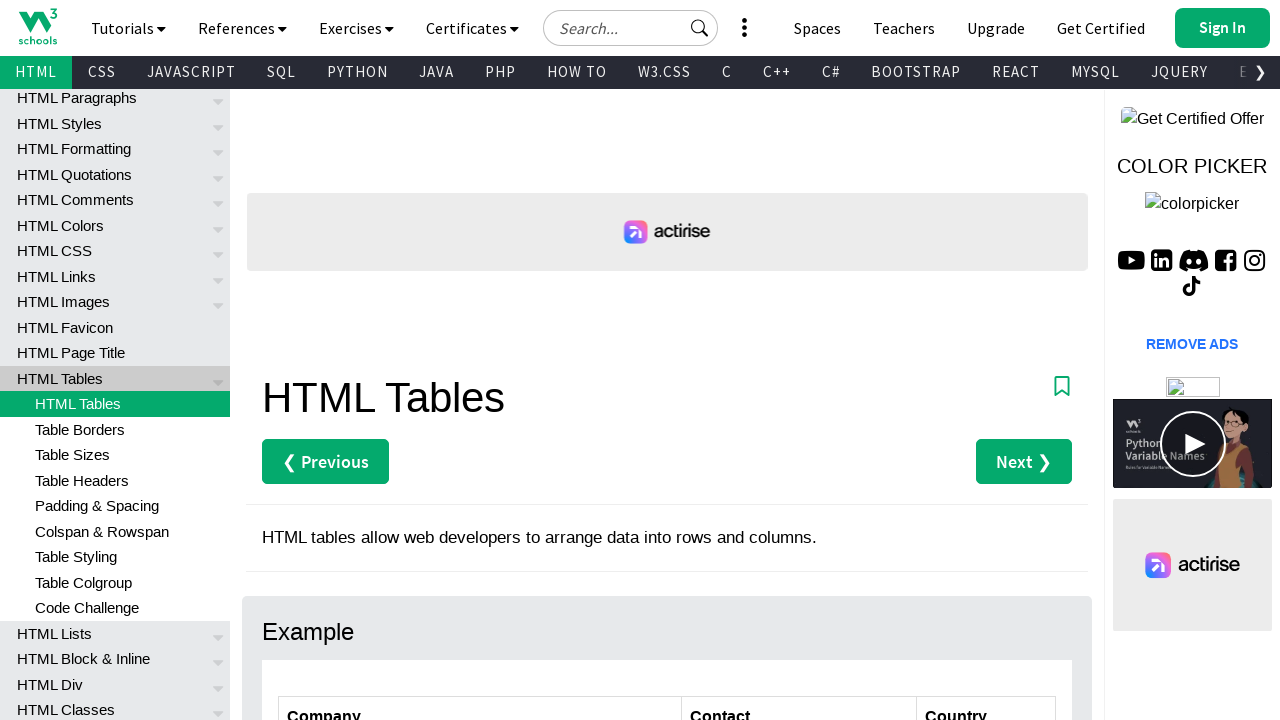

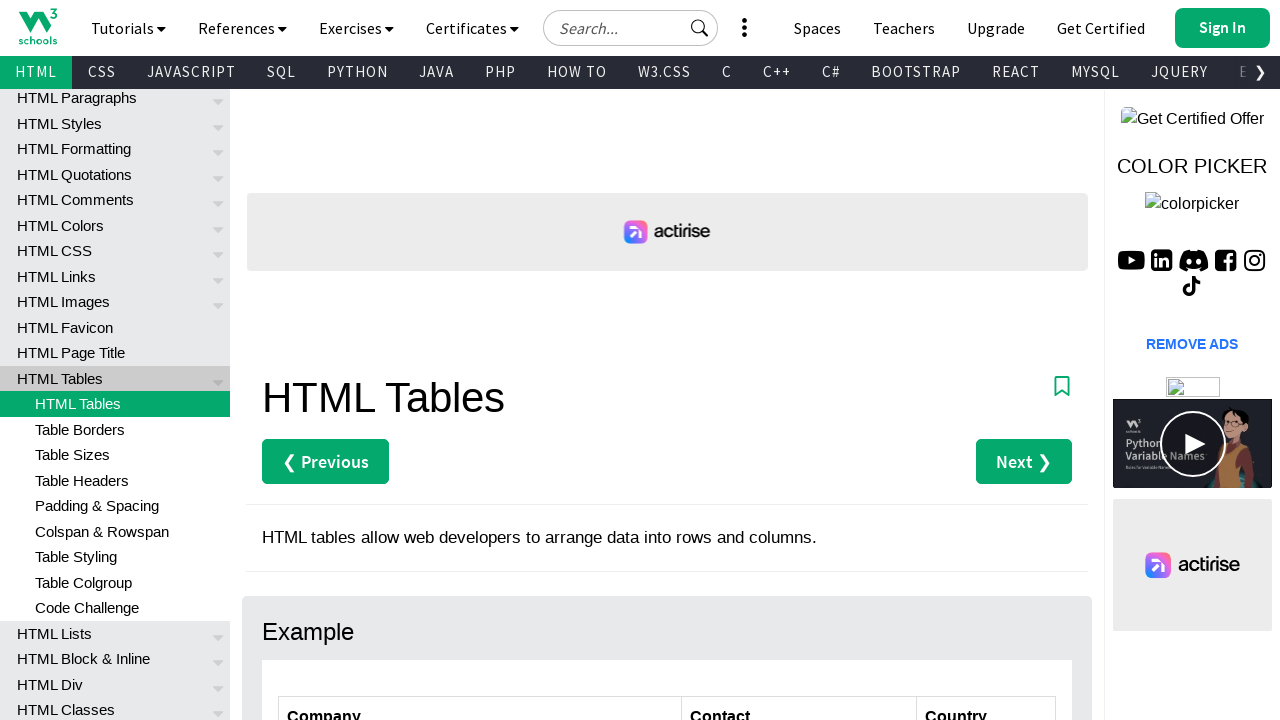